Tests adding multiple items (Potato, Beans, Pista) to the shopping cart by iterating through all products and clicking Add to Cart for each matching item.

Starting URL: https://rahulshettyacademy.com/seleniumPractise/#/

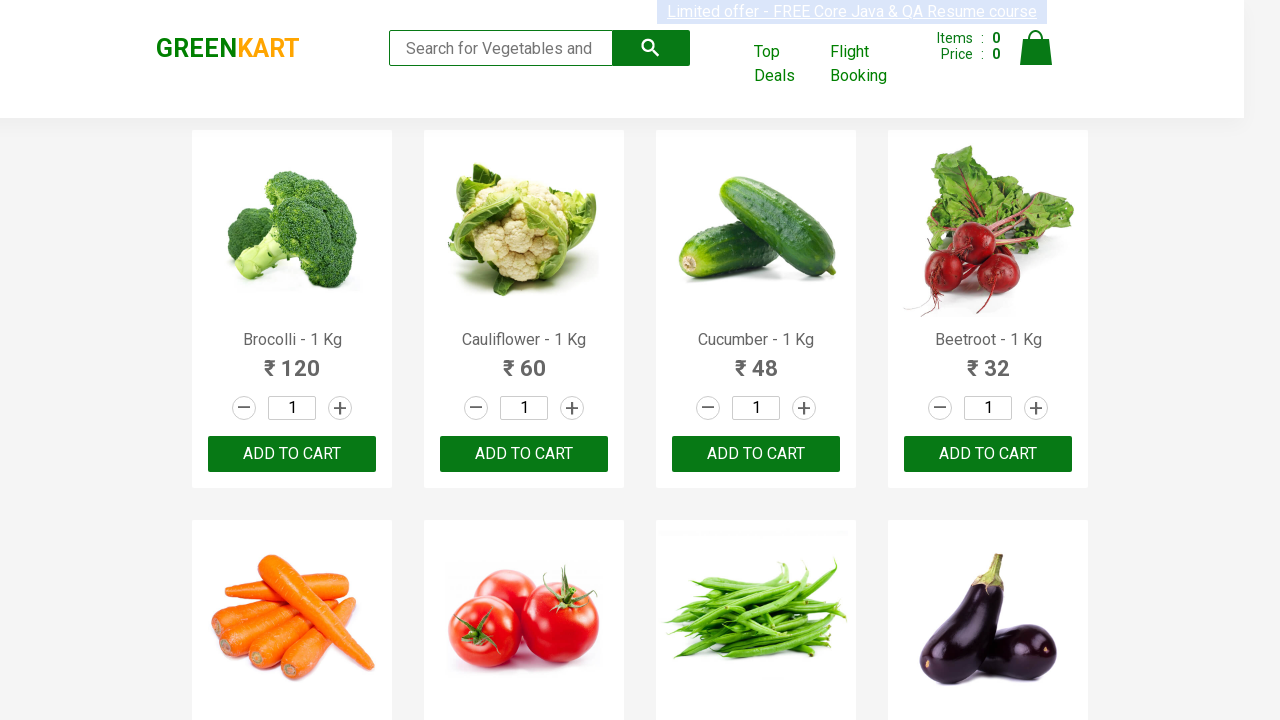

Waited for product names to load on the page
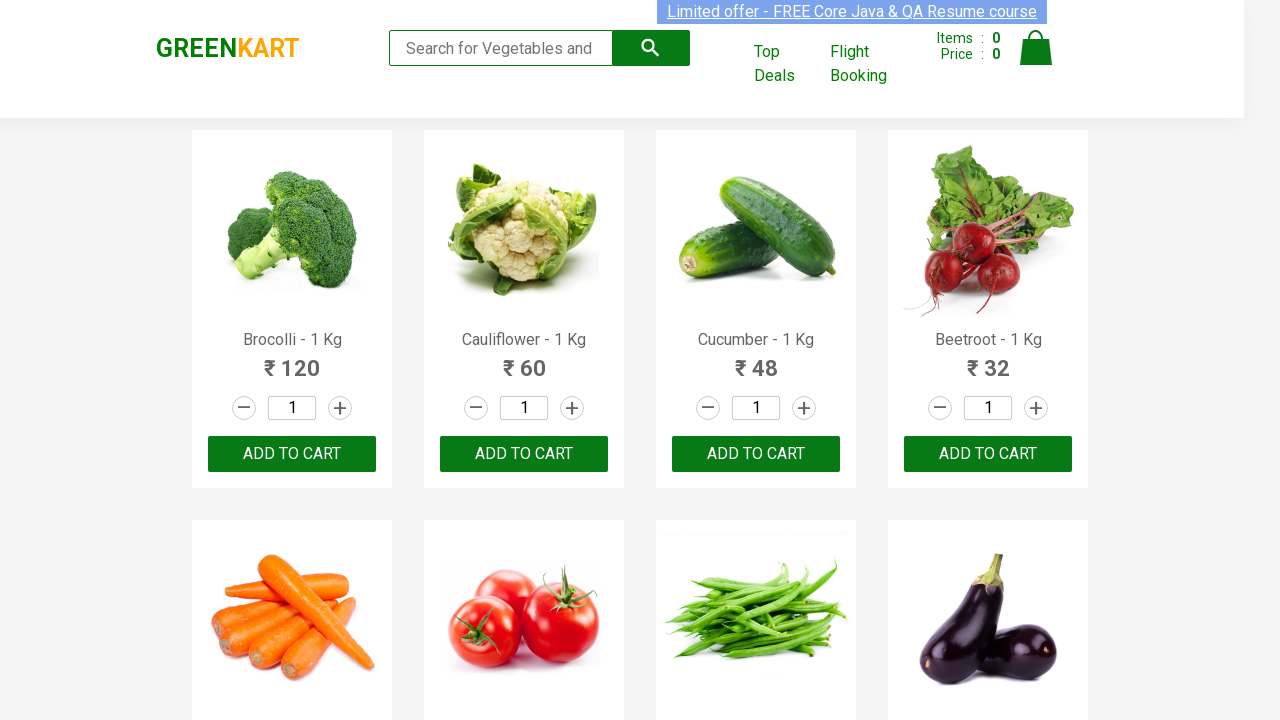

Retrieved all product name elements
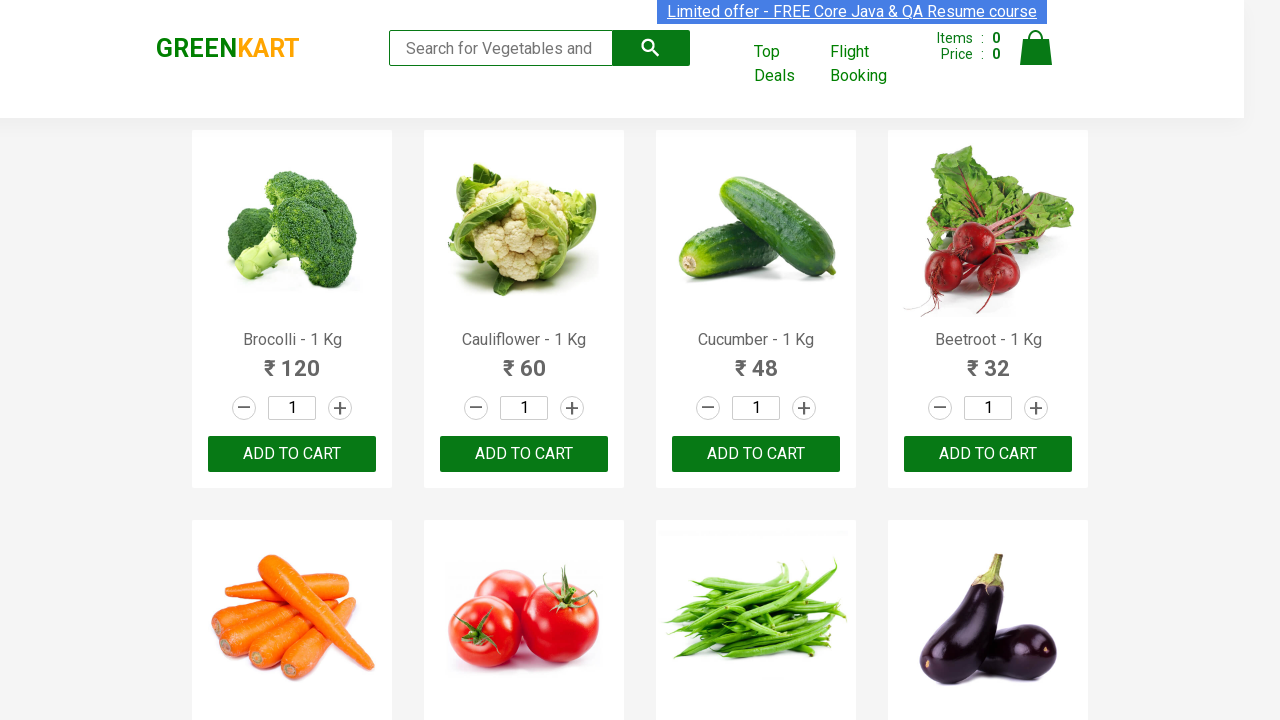

Retrieved all Add to Cart buttons
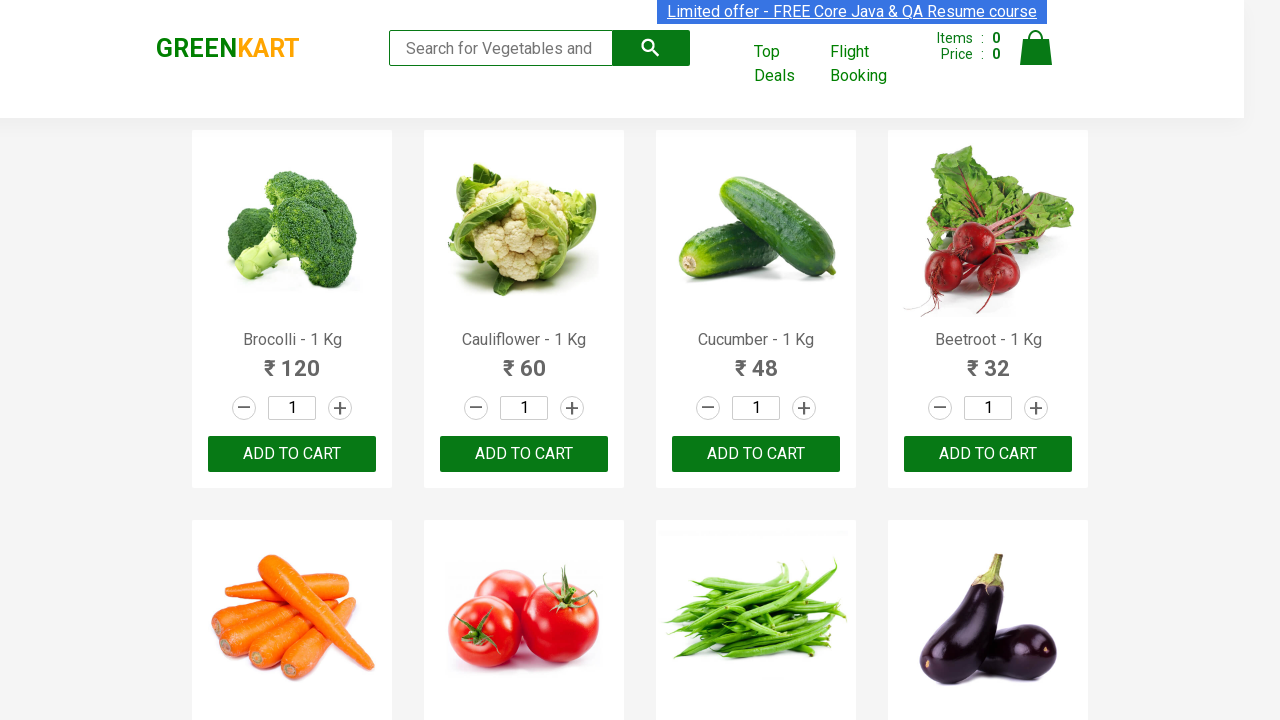

Clicked Add to Cart button for product: beans at (756, 360) on xpath=//div[@class='product-action']/button >> nth=6
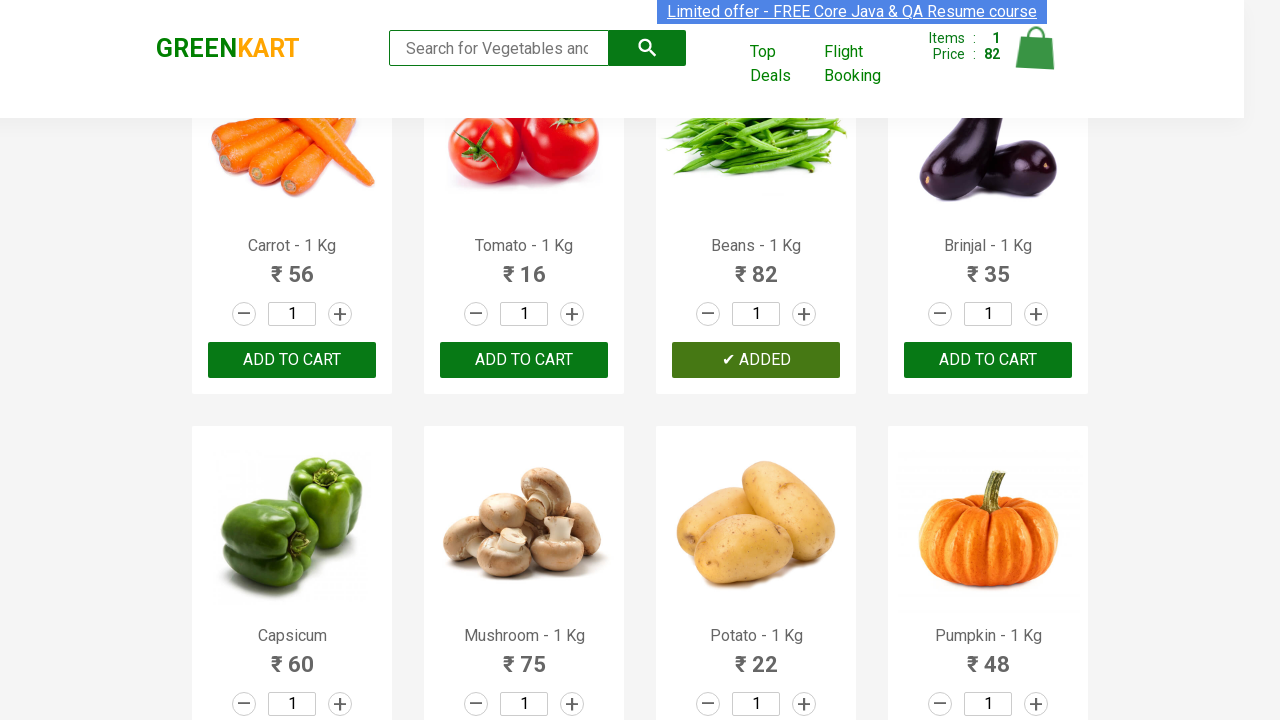

Clicked Add to Cart button for product: potato at (756, 360) on xpath=//div[@class='product-action']/button >> nth=10
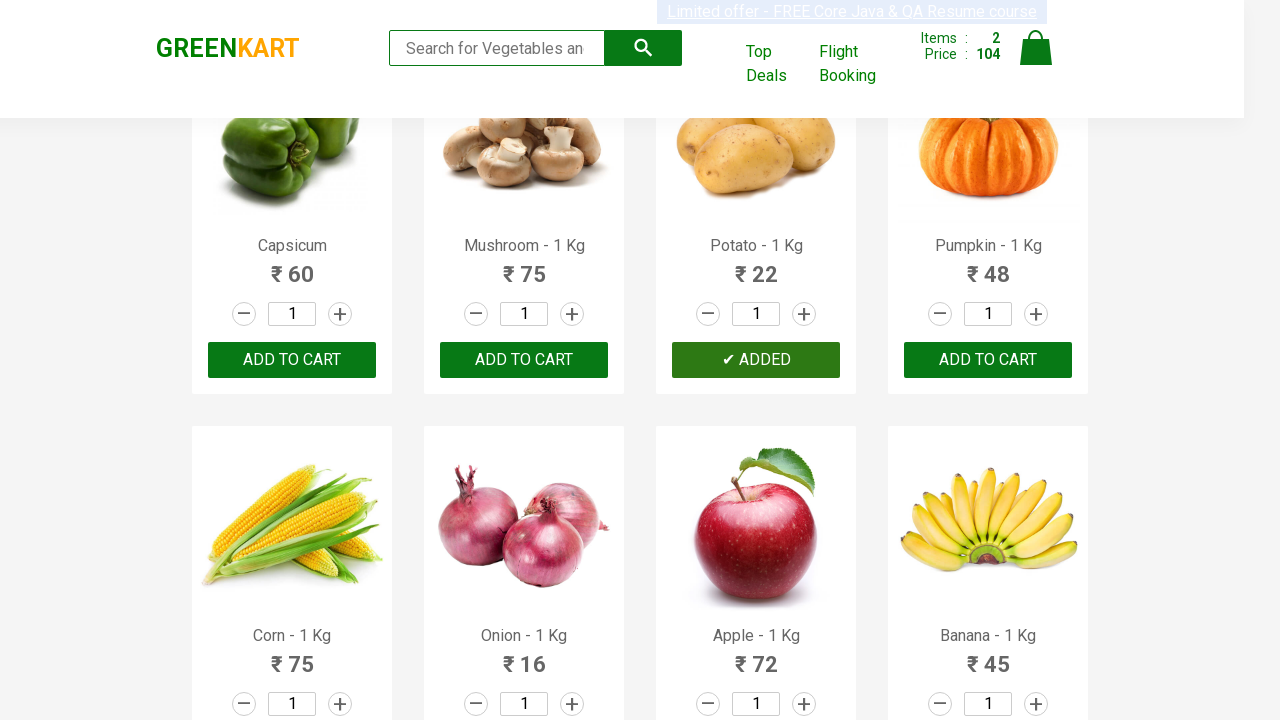

Clicked Add to Cart button for product: pista at (756, 360) on xpath=//div[@class='product-action']/button >> nth=26
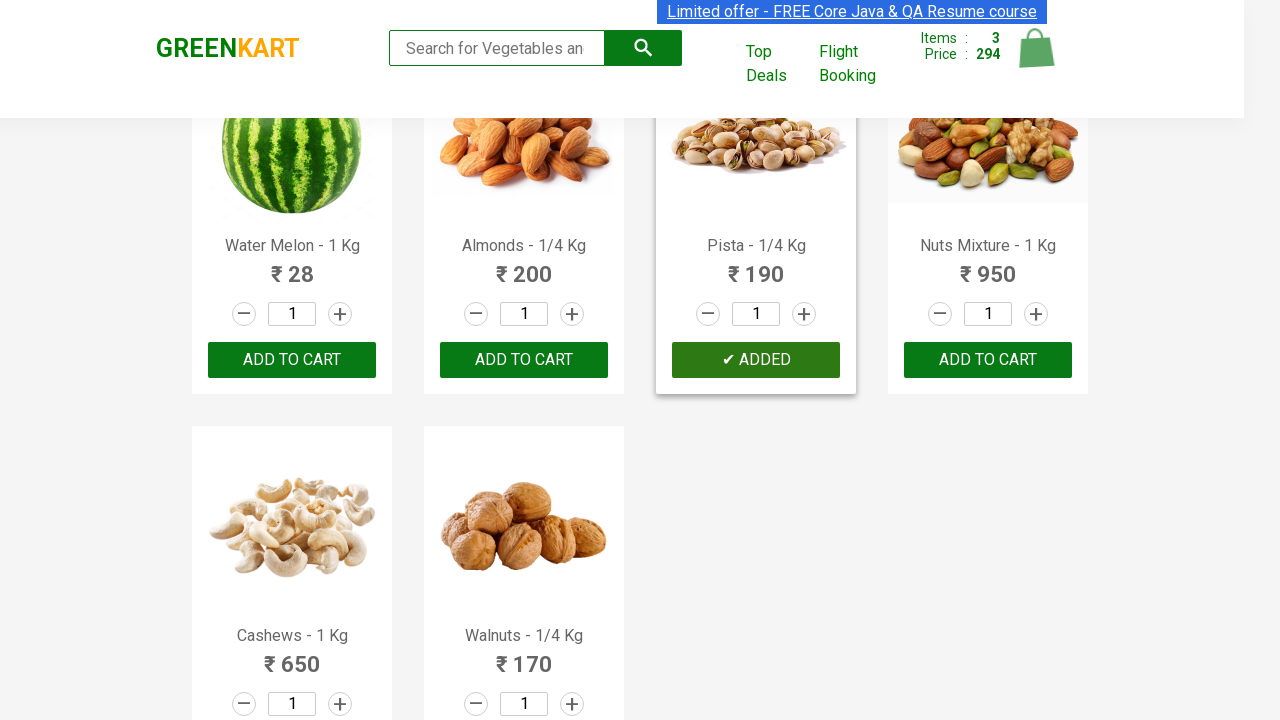

All requested items (Potato, Beans, Pista) have been successfully added to cart
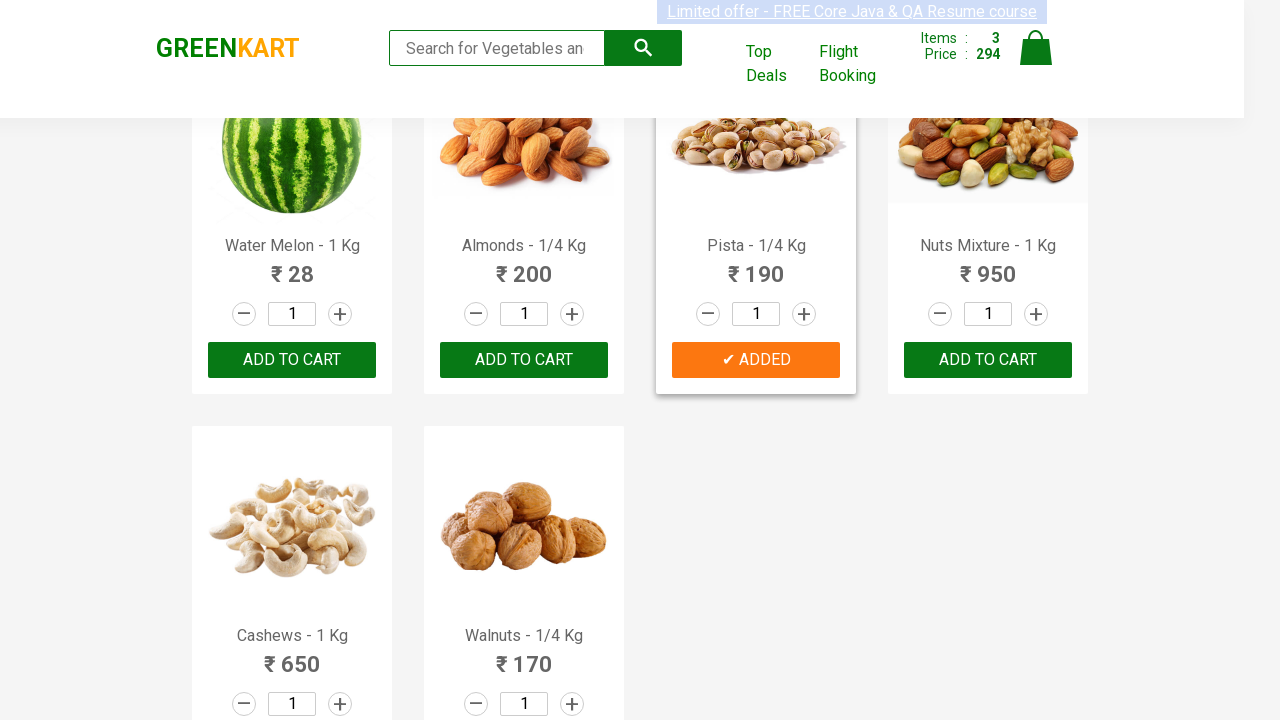

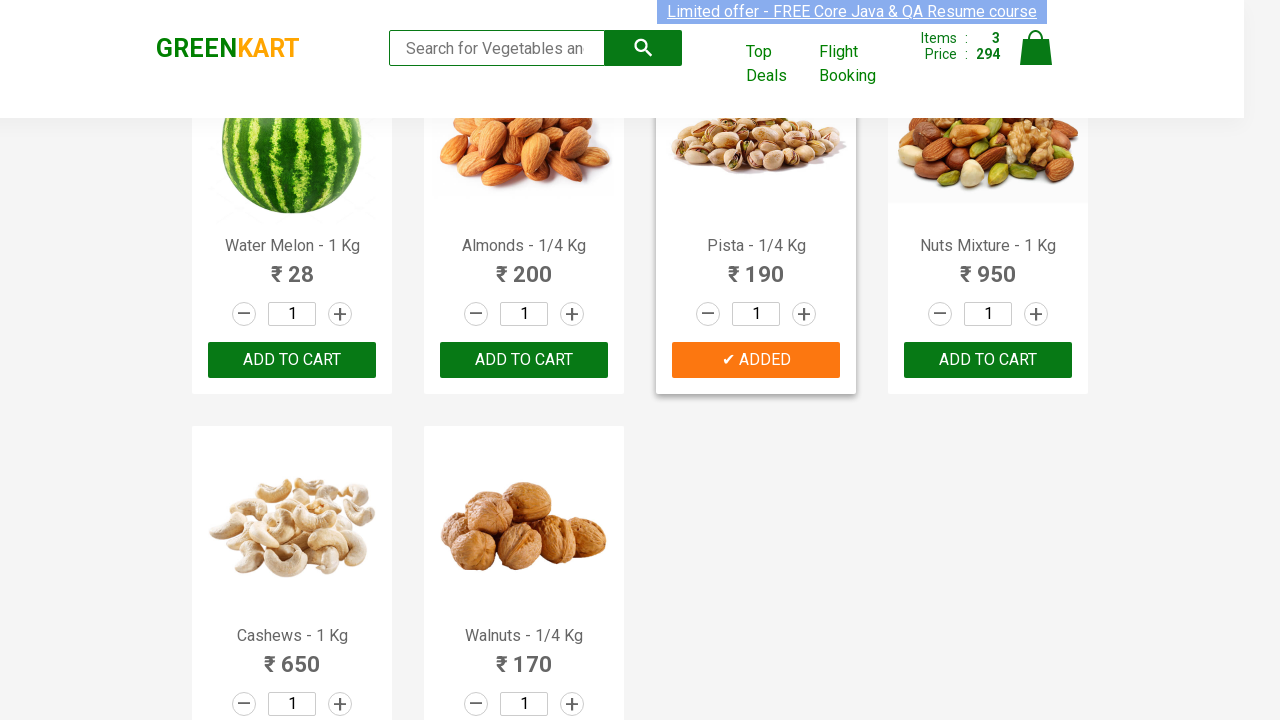